Tests tooltip functionality by hovering over an age input field and verifying the tooltip content appears with the expected text

Starting URL: https://automationfc.github.io/jquery-tooltip/

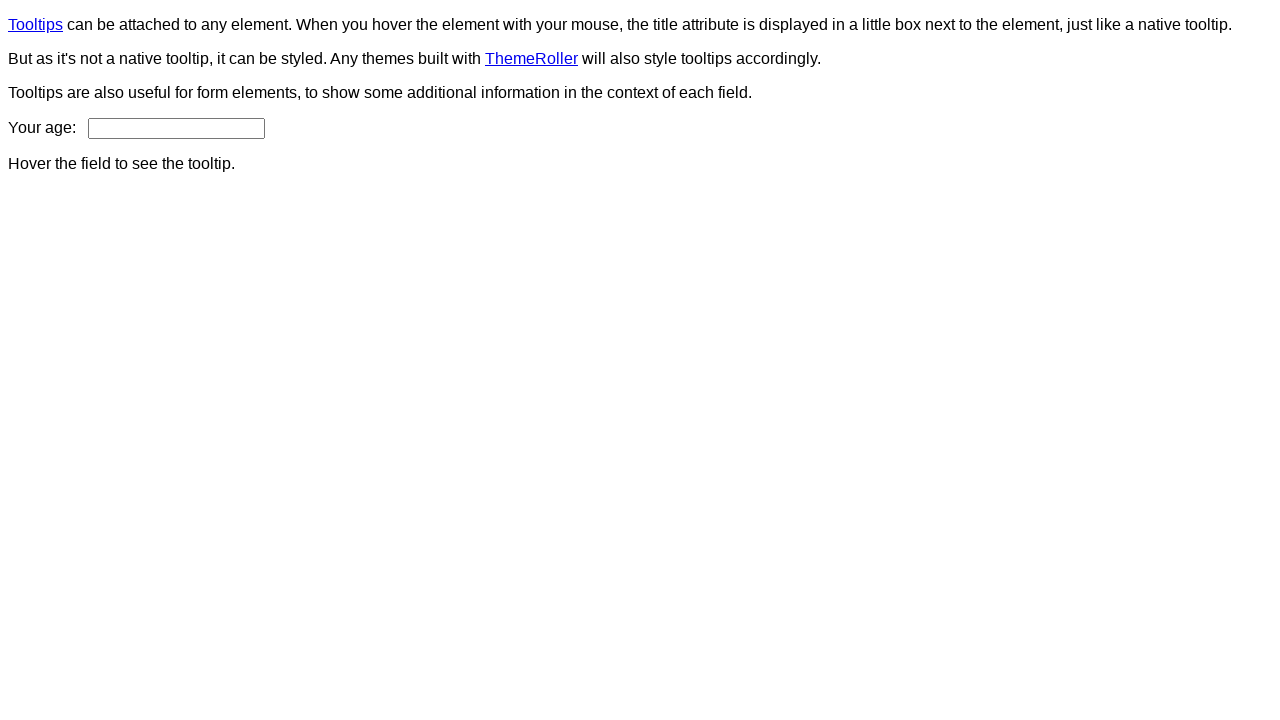

Hovered over age input field to trigger tooltip at (176, 128) on input#age
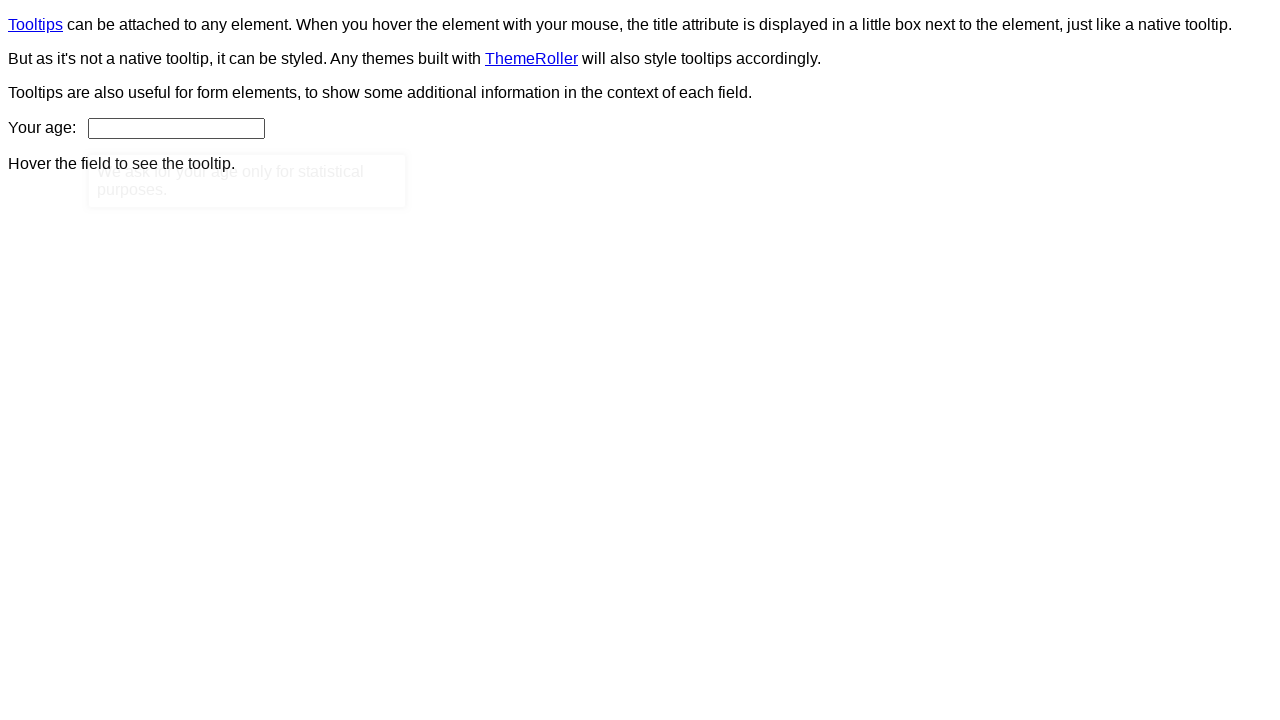

Tooltip appeared and became visible
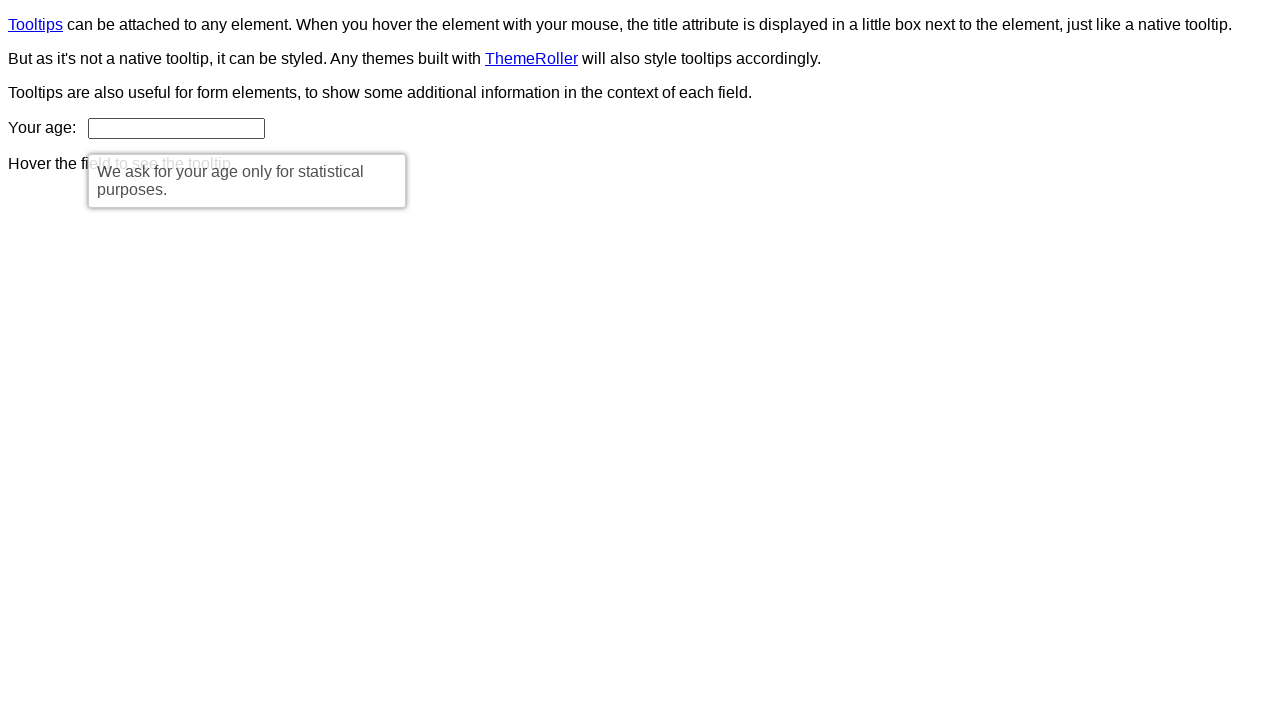

Verified tooltip content matches expected text: 'We ask for your age only for statistical purposes.'
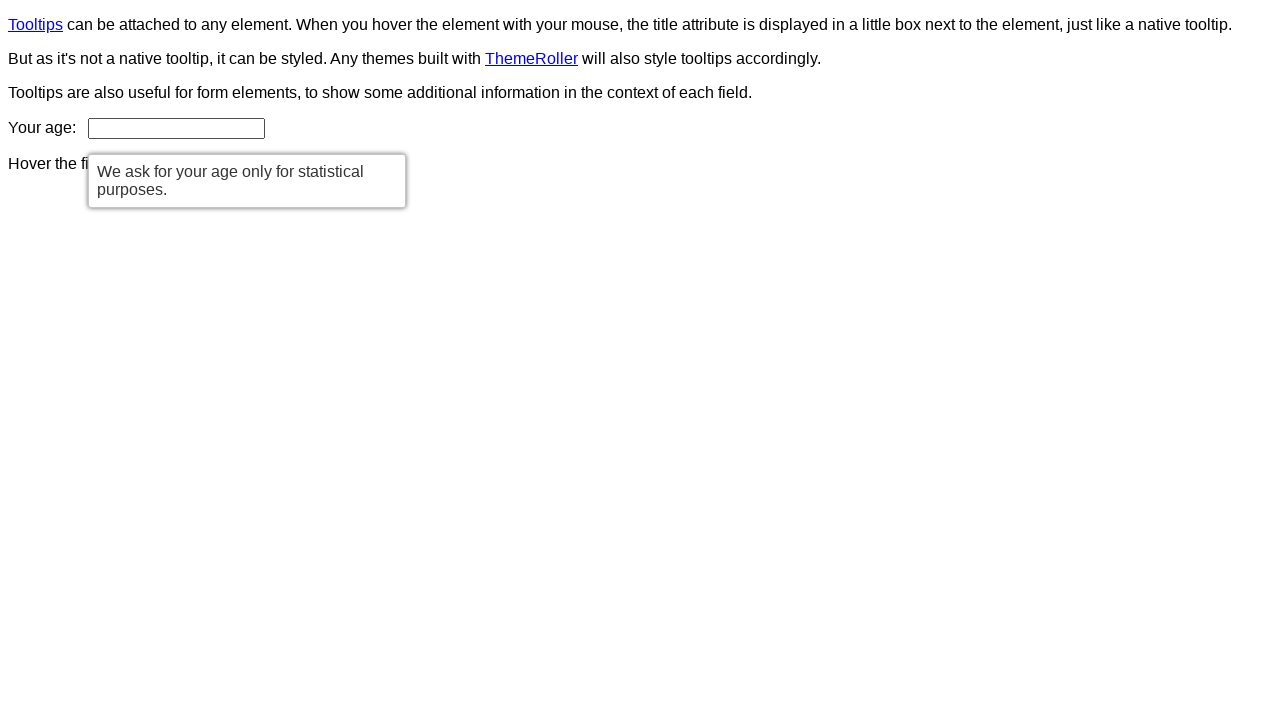

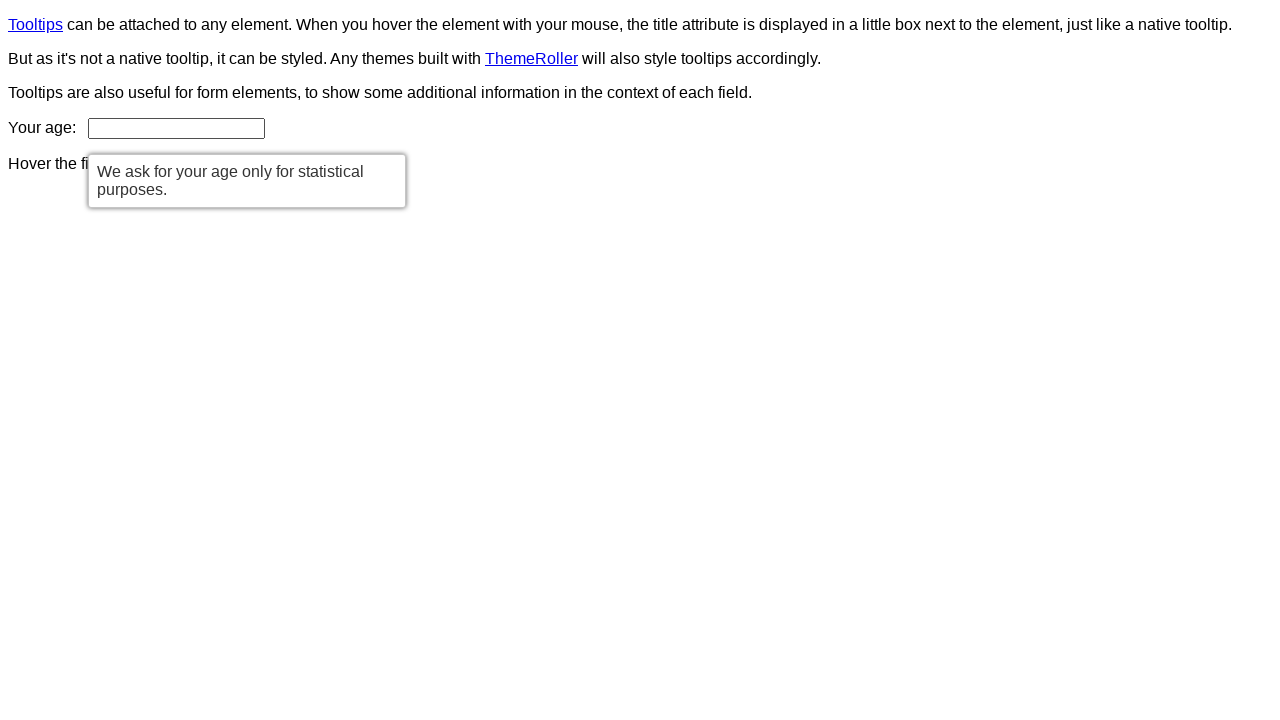